Clicks on Radio3 button and verifies whether it becomes selected

Starting URL: https://www.rahulshettyacademy.com/AutomationPractice/

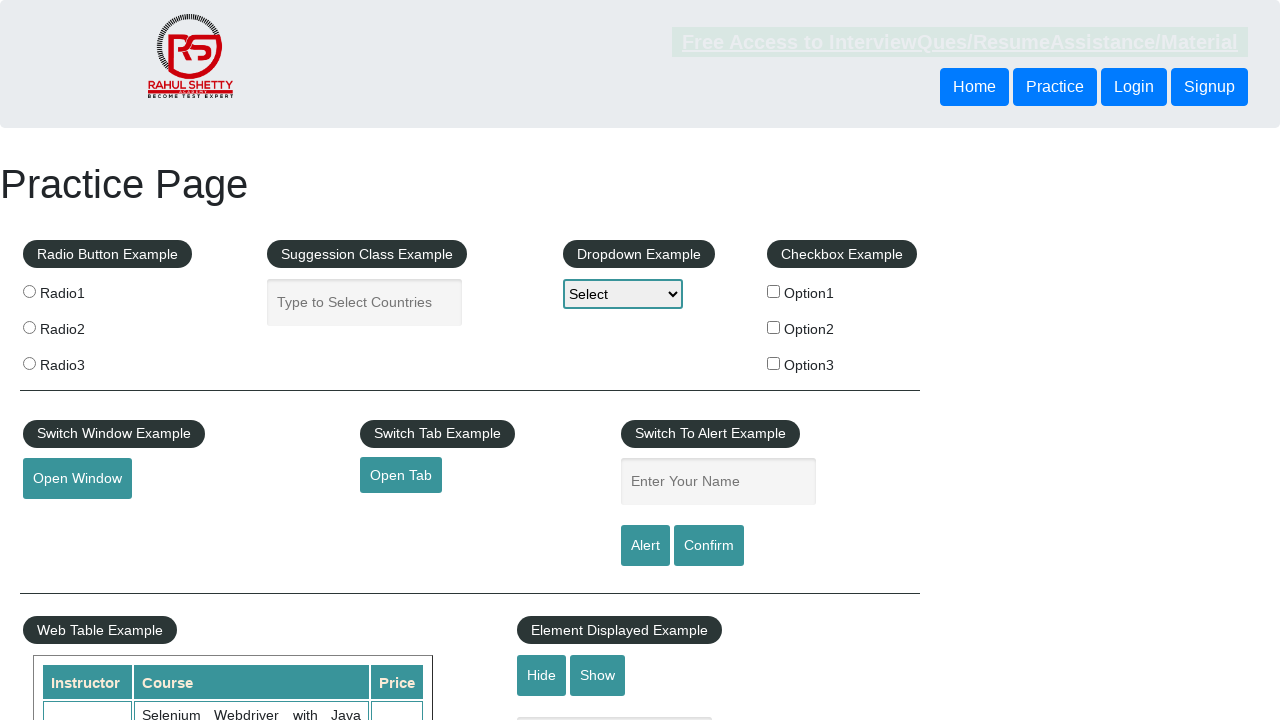

Navigated to https://www.rahulshettyacademy.com/AutomationPractice/
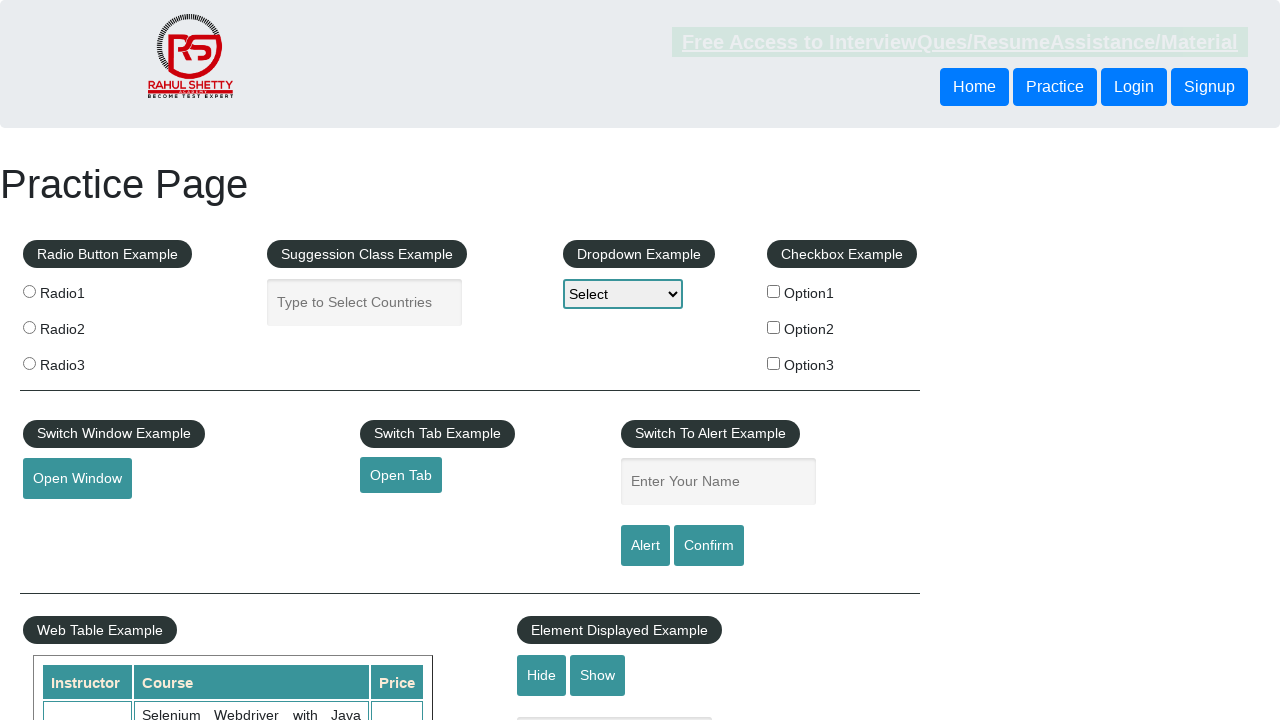

Located Radio3 button element
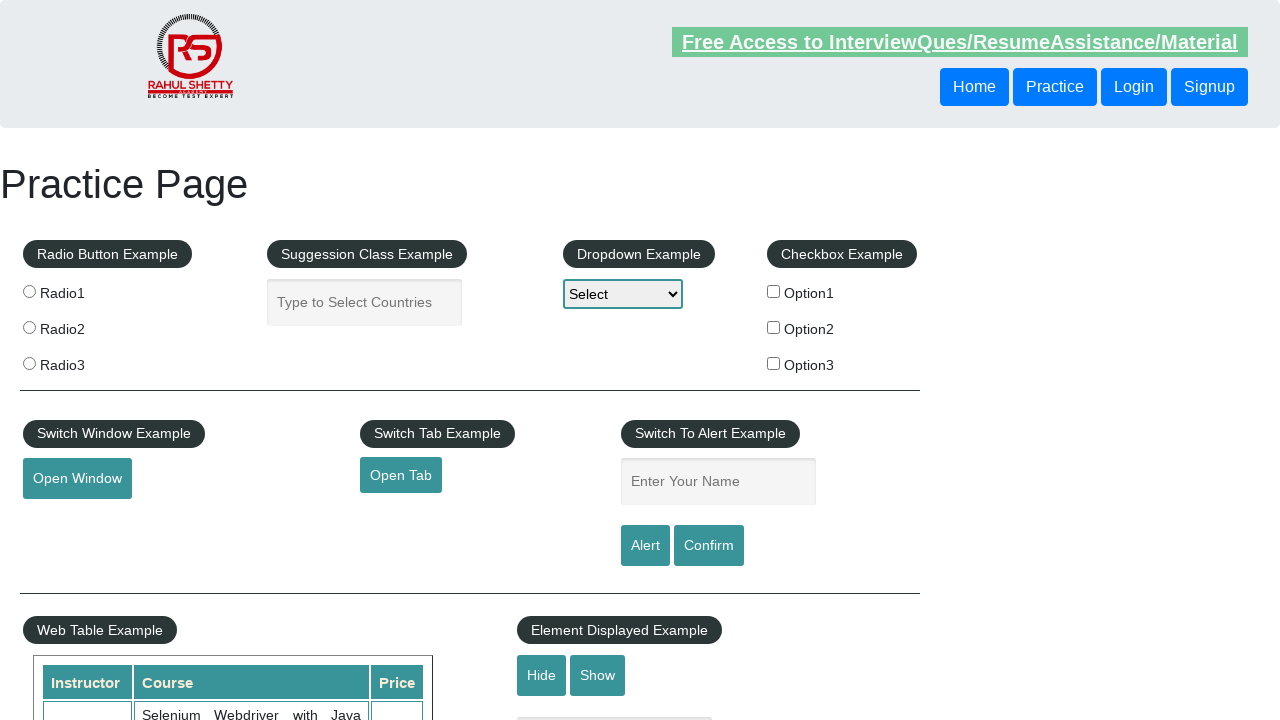

Clicked Radio3 button at (29, 363) on input[value='radio3']
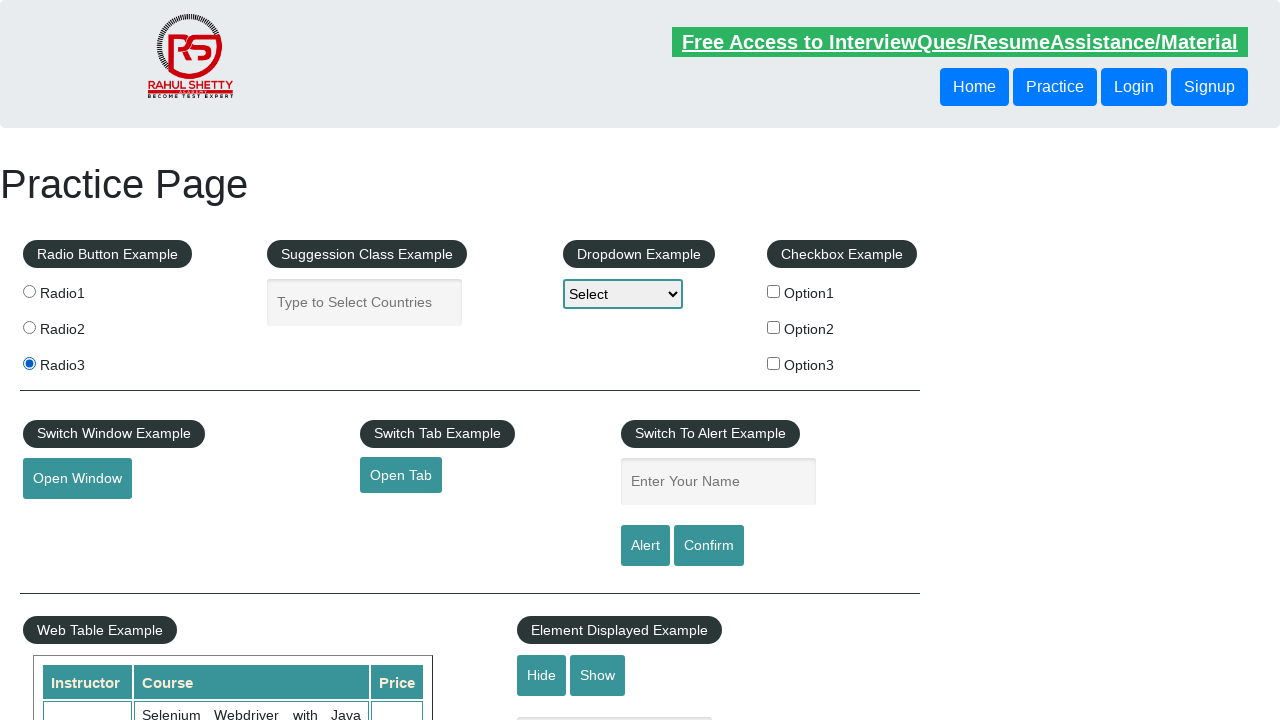

Verified Radio3 button is selected
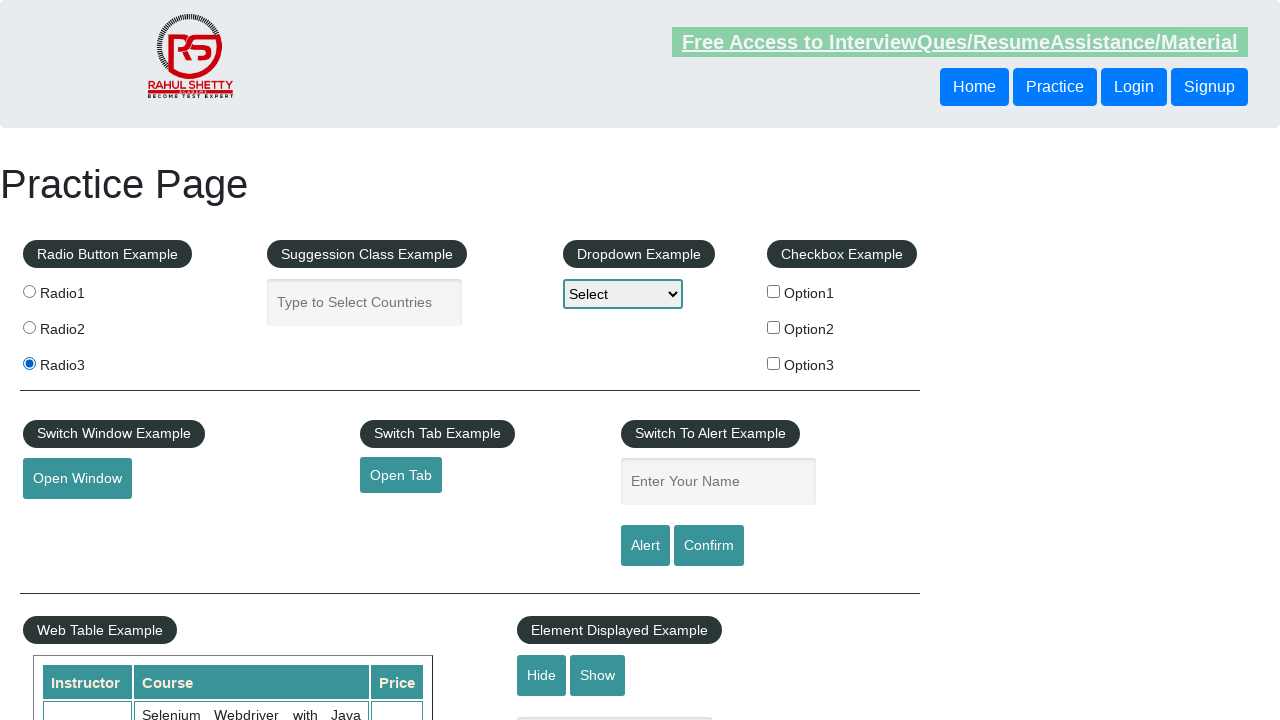

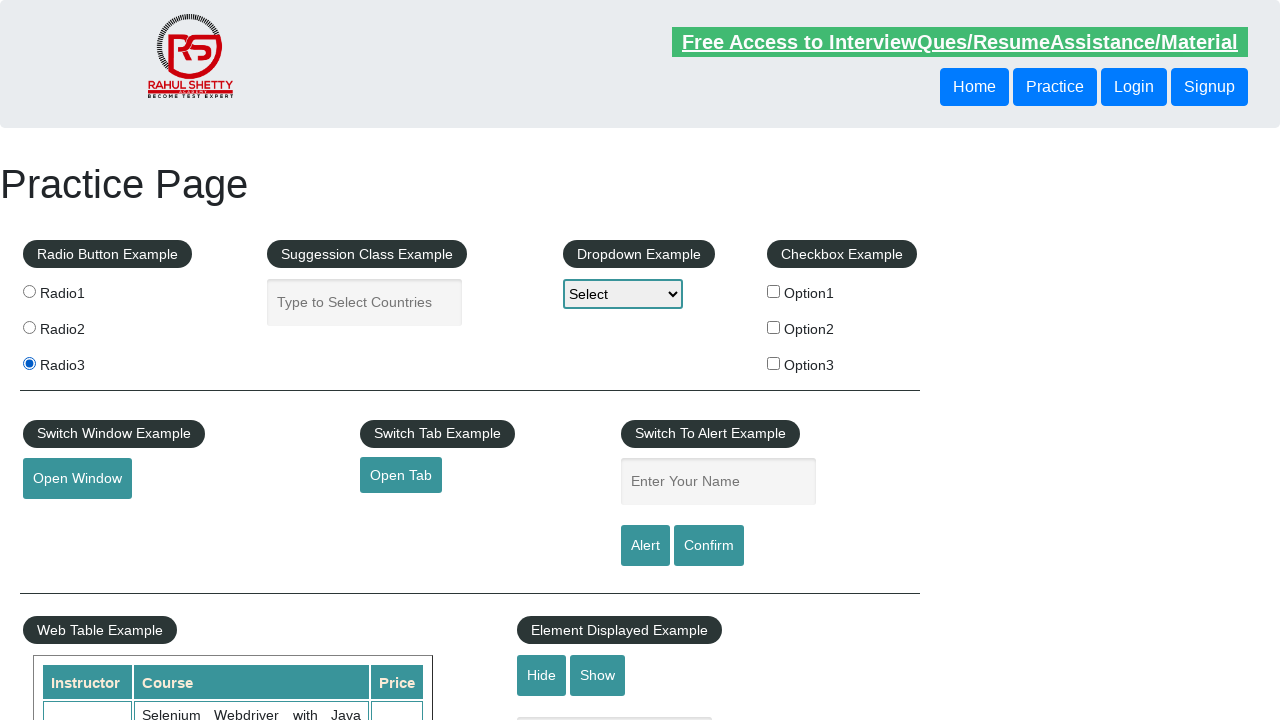